Tests slider widget displays correct initial value of 25

Starting URL: https://demoqa.com/elements

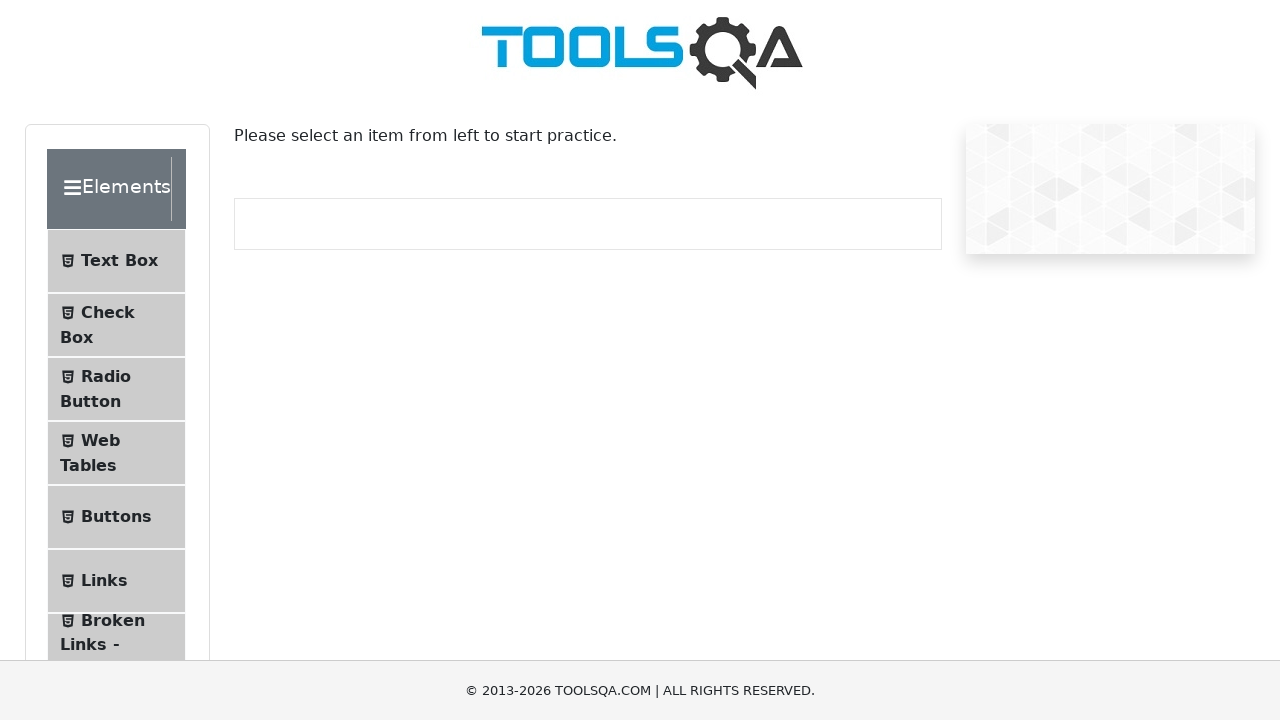

Clicked on Widgets section at (103, 387) on internal:text="Widgets"i
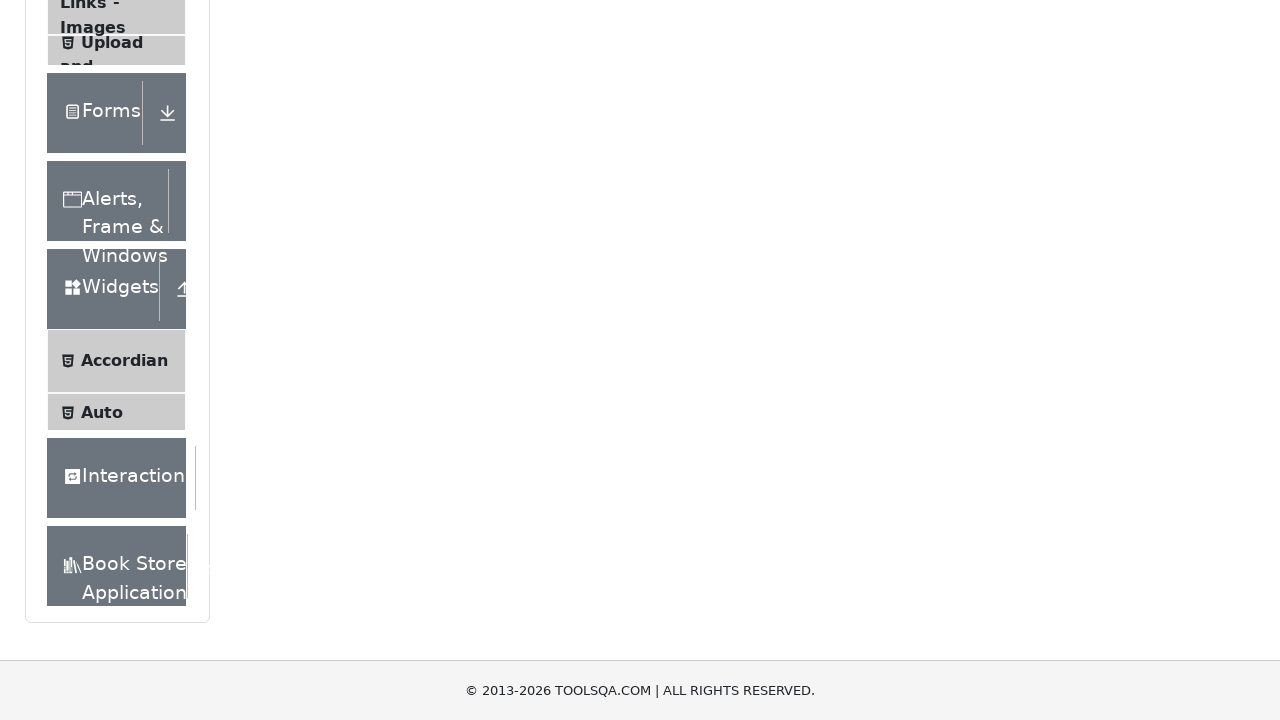

Clicked on Slider option at (107, 75) on internal:text="Slider"i
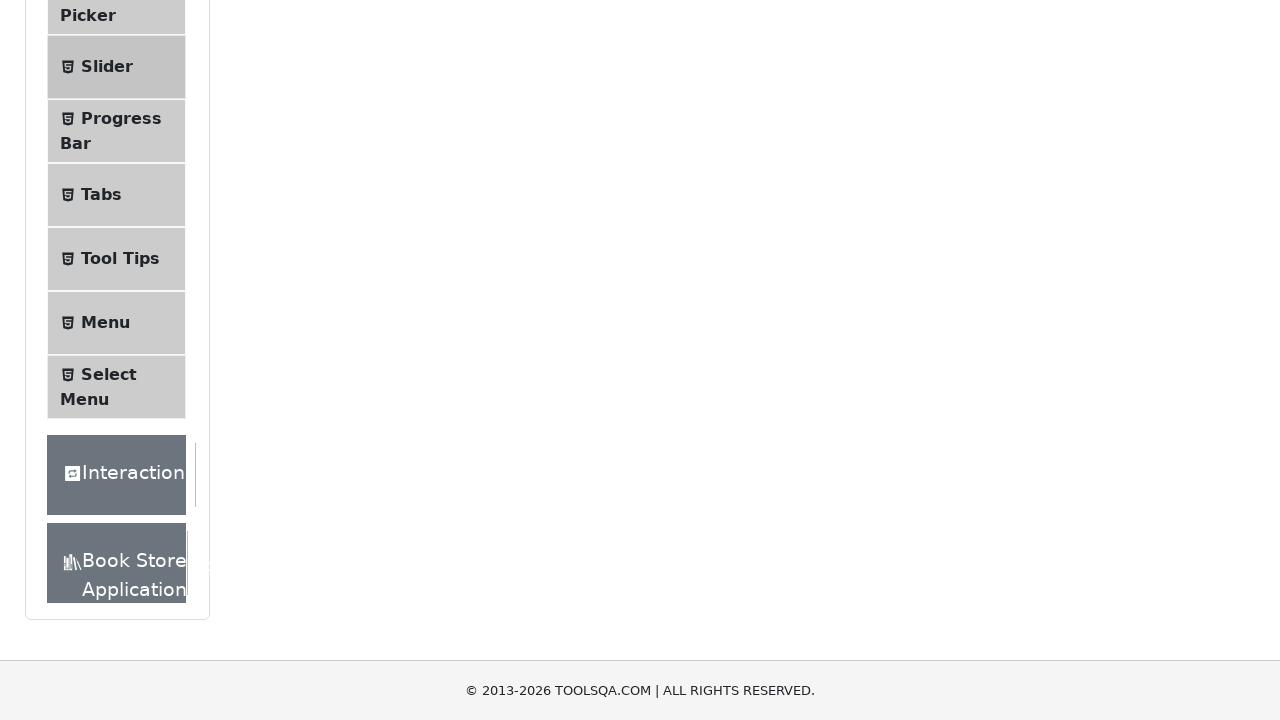

Slider widget appeared on page
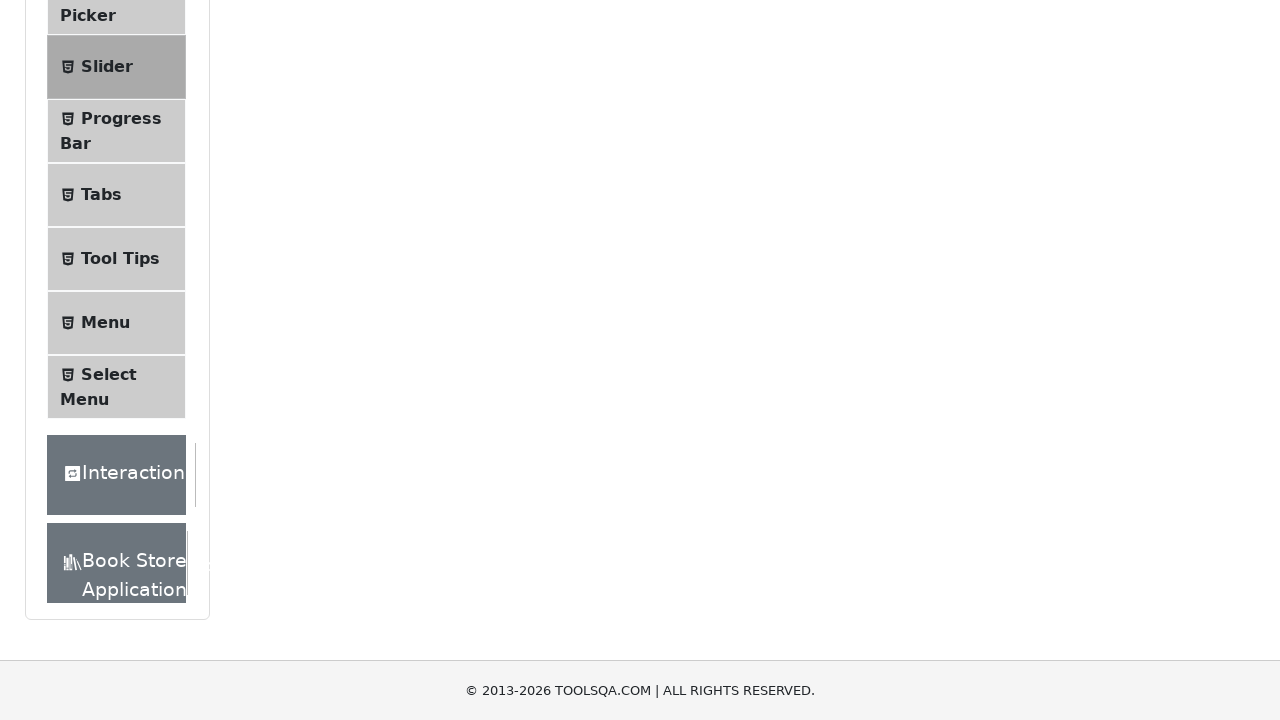

Slider value display element is visible and ready for assertion
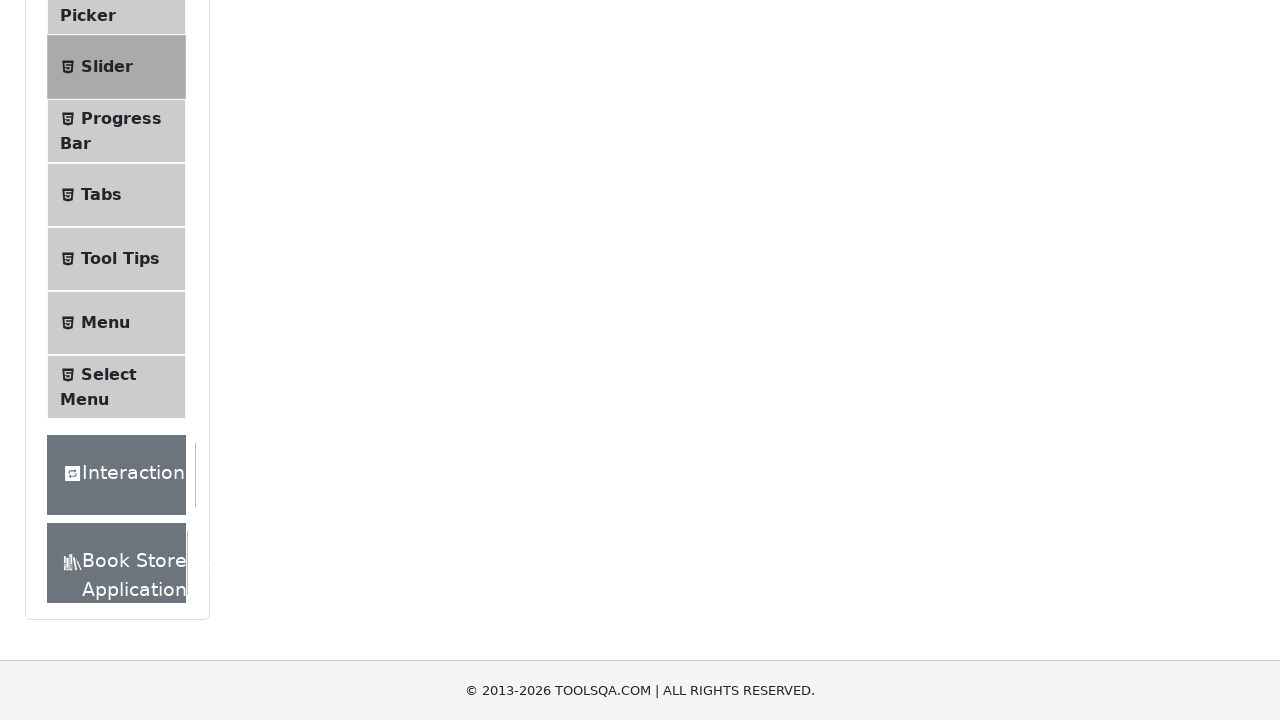

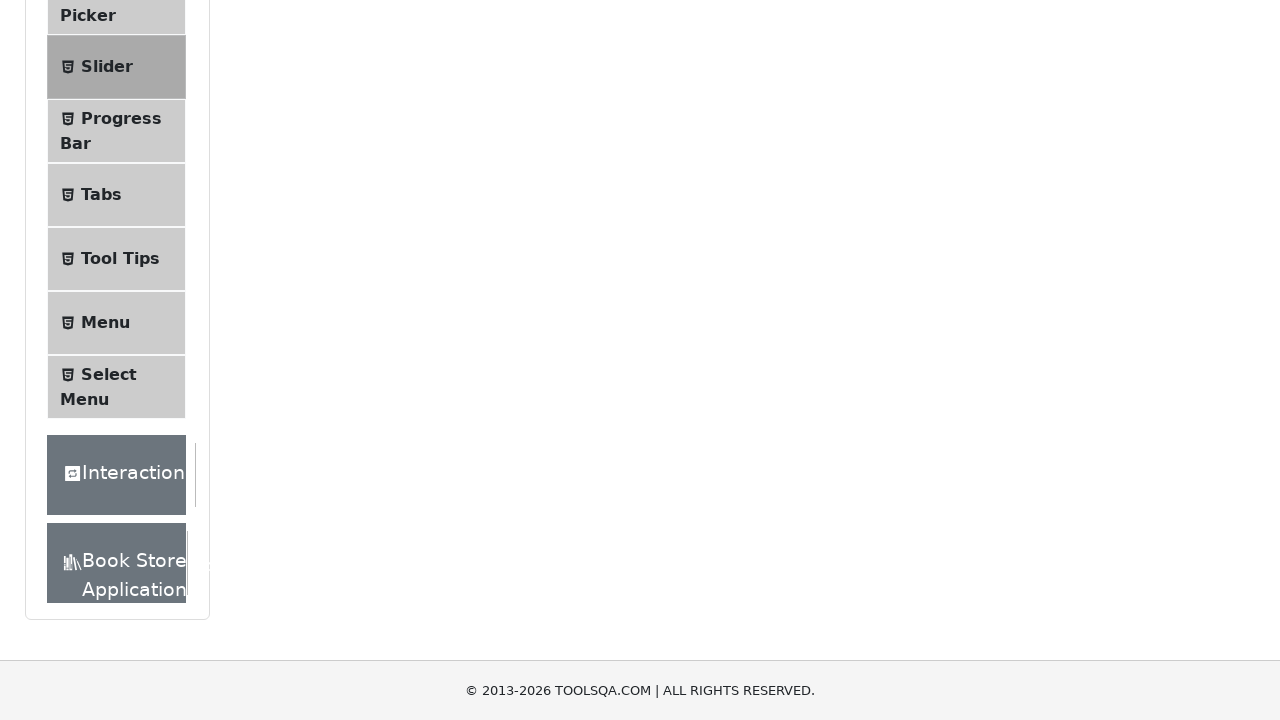